Tests window switching functionality by navigating through different tabs, opening new windows in various modes, and switching between multiple browser windows

Starting URL: http://demo.automationtesting.in/

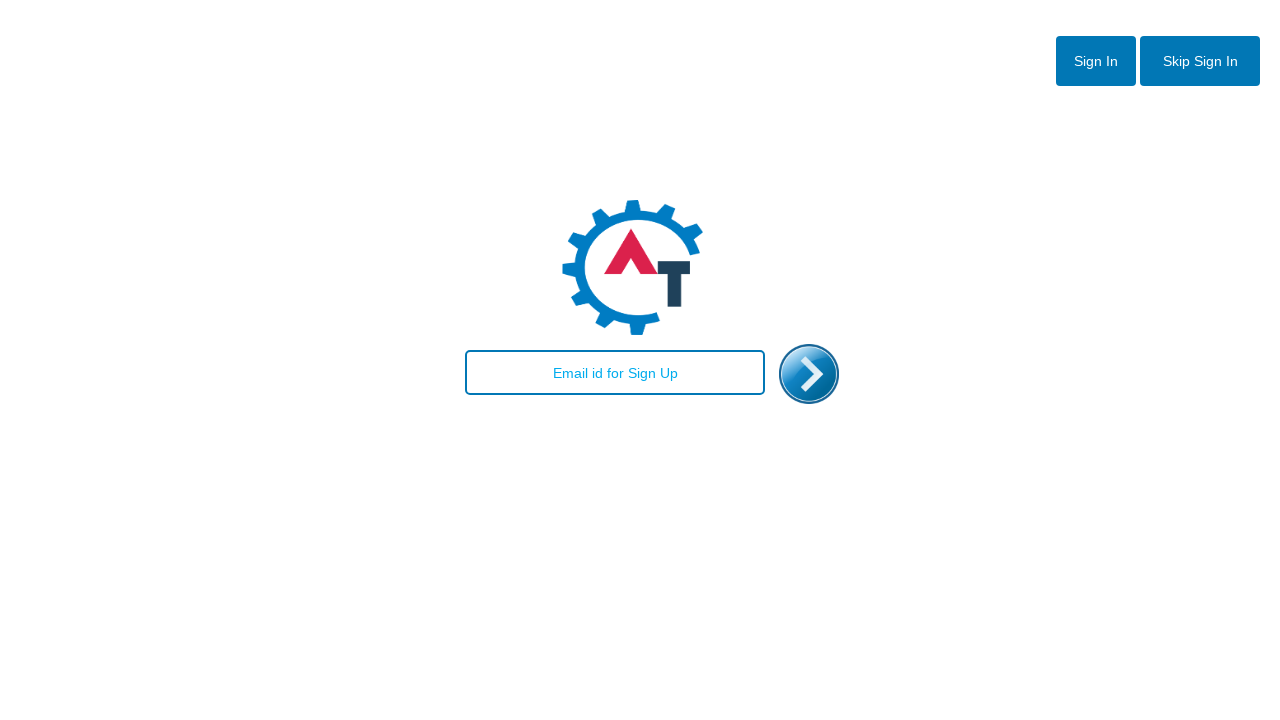

Clicked 'Skip Sign In' button at (1200, 61) on xpath=//button[contains(text(),'Skip Sign In')]
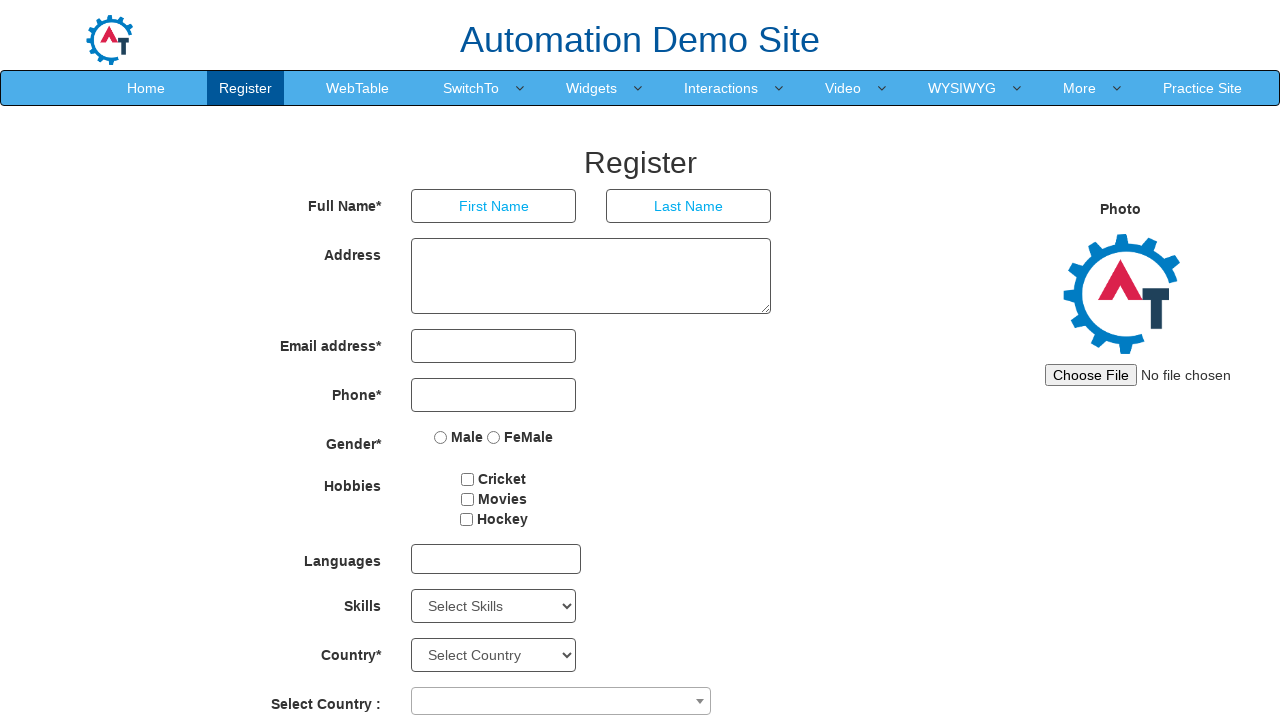

Clicked 'SwitchTo' menu link at (471, 88) on xpath=//a[contains(text(),'SwitchTo')]
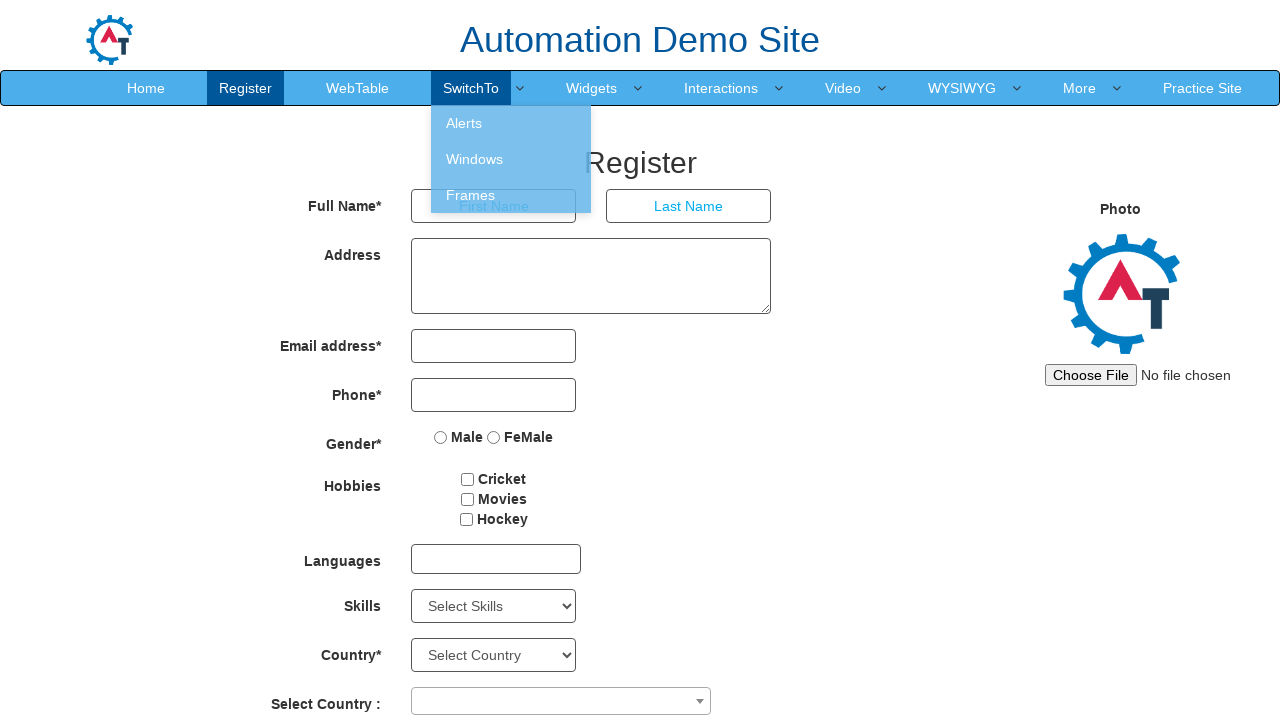

Clicked 'Windows' option from SwitchTo menu at (511, 159) on xpath=//a[@href='Windows.html']
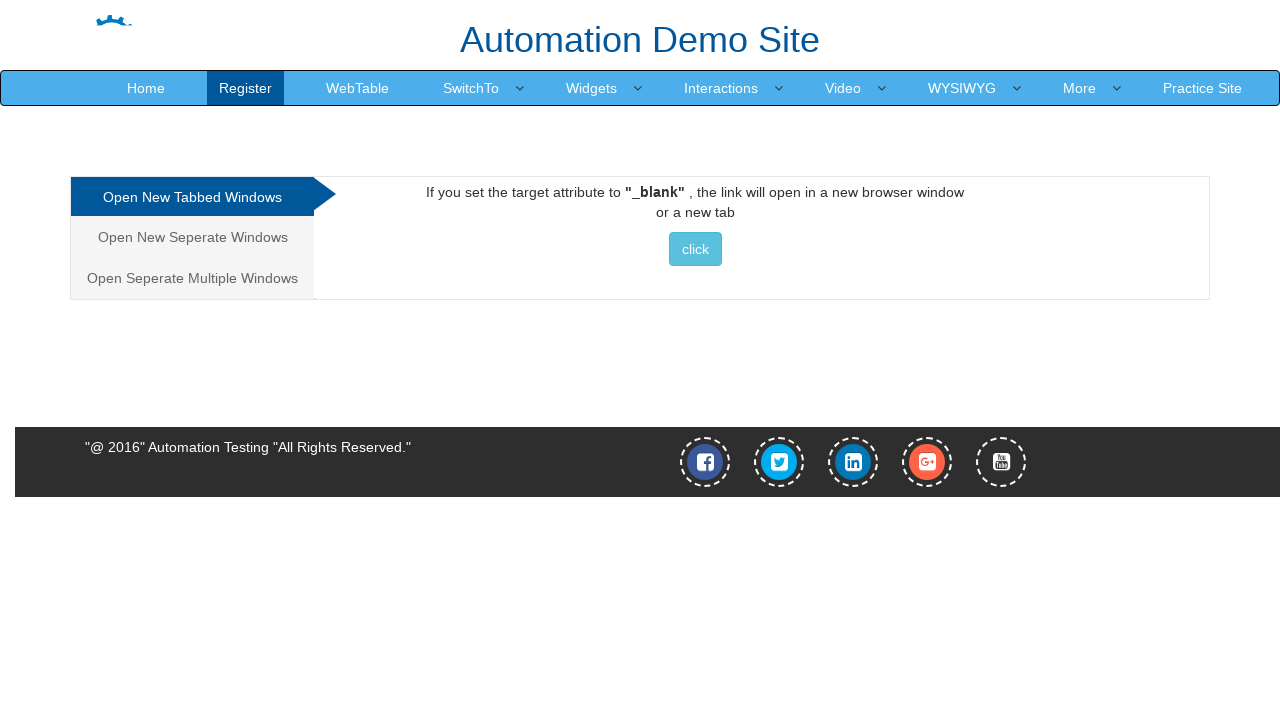

Clicked button to open new window from first tab at (695, 249) on xpath=//button[contains(text(),'    click   ')]
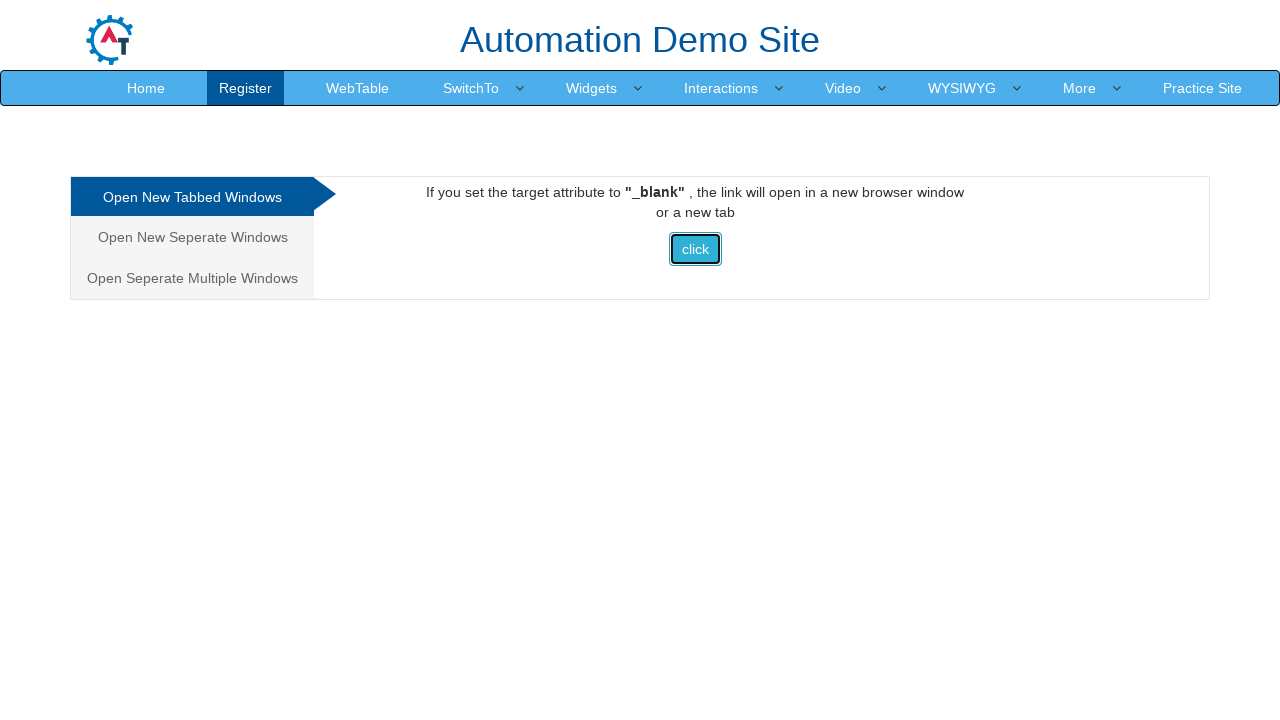

Switched to 'Separate Windows' tab at (192, 237) on xpath=//a[@href='#Seperate']
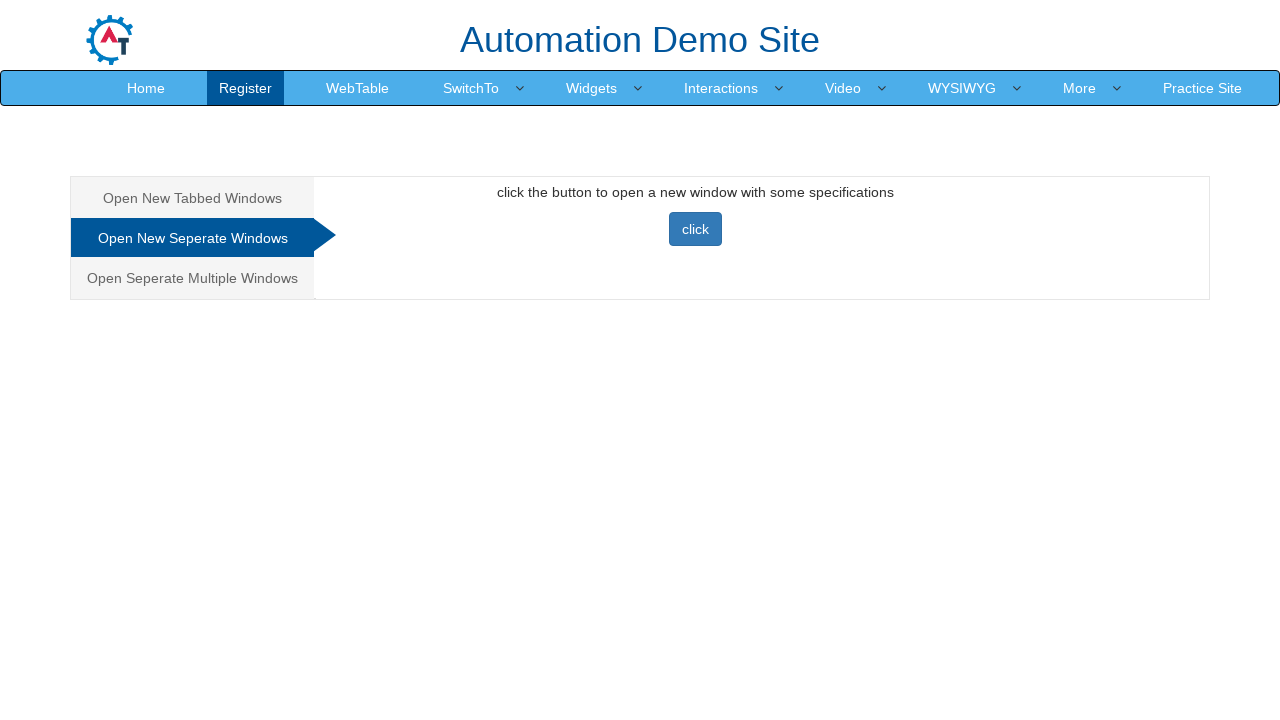

Clicked button to open separate window at (695, 229) on xpath=//button[@class='btn btn-primary']
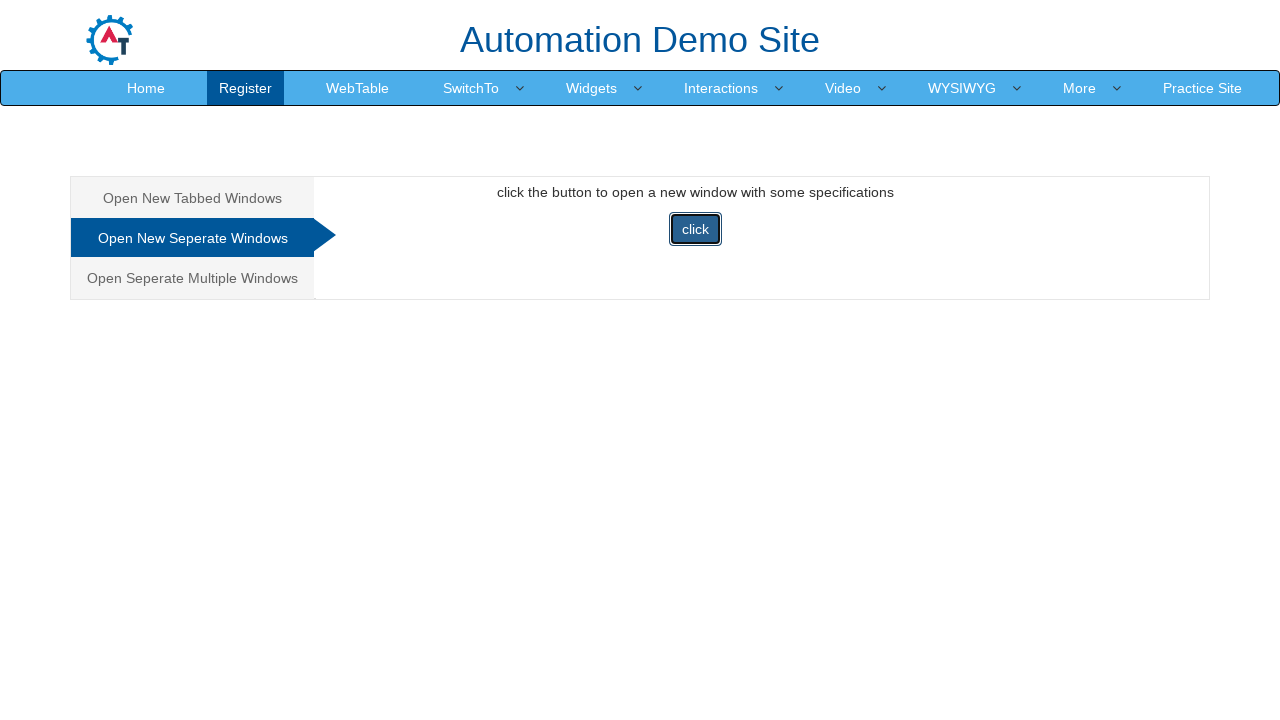

Switched to 'Multiple Windows' tab at (192, 278) on xpath=//a[@href='#Multiple']
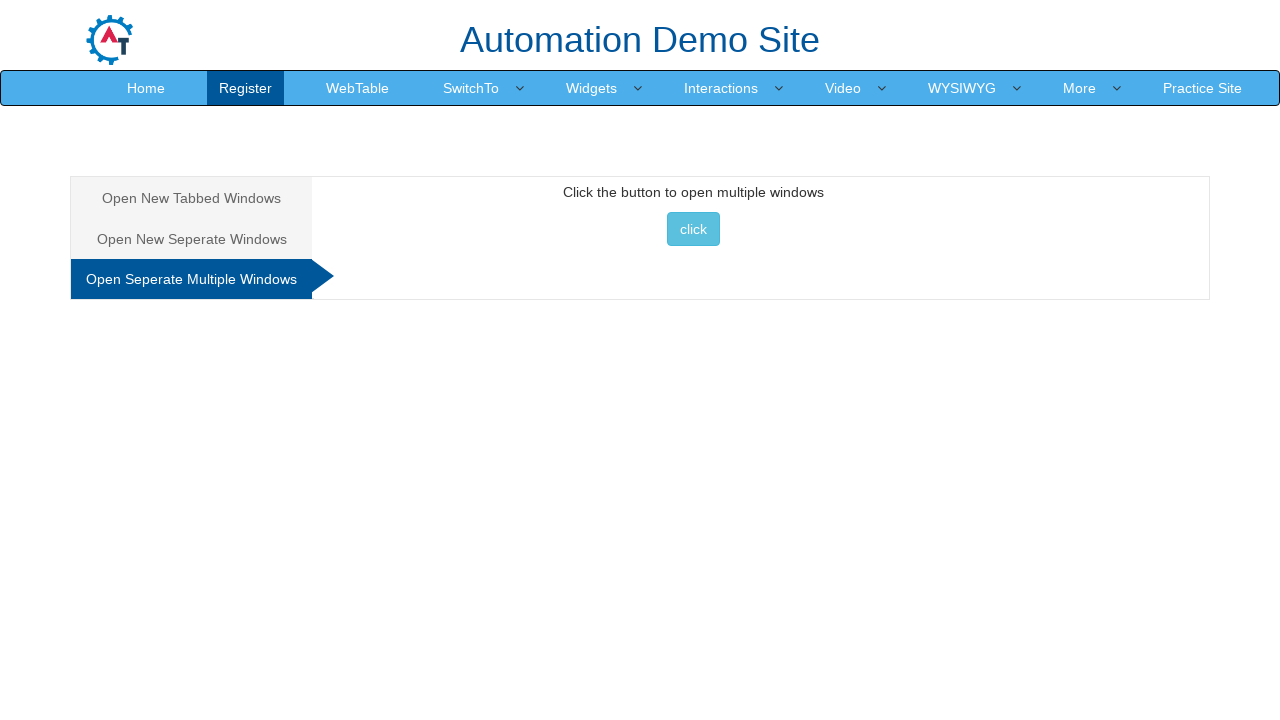

Clicked button to open multiple windows at (693, 229) on (//button[@class='btn btn-info'])[2]
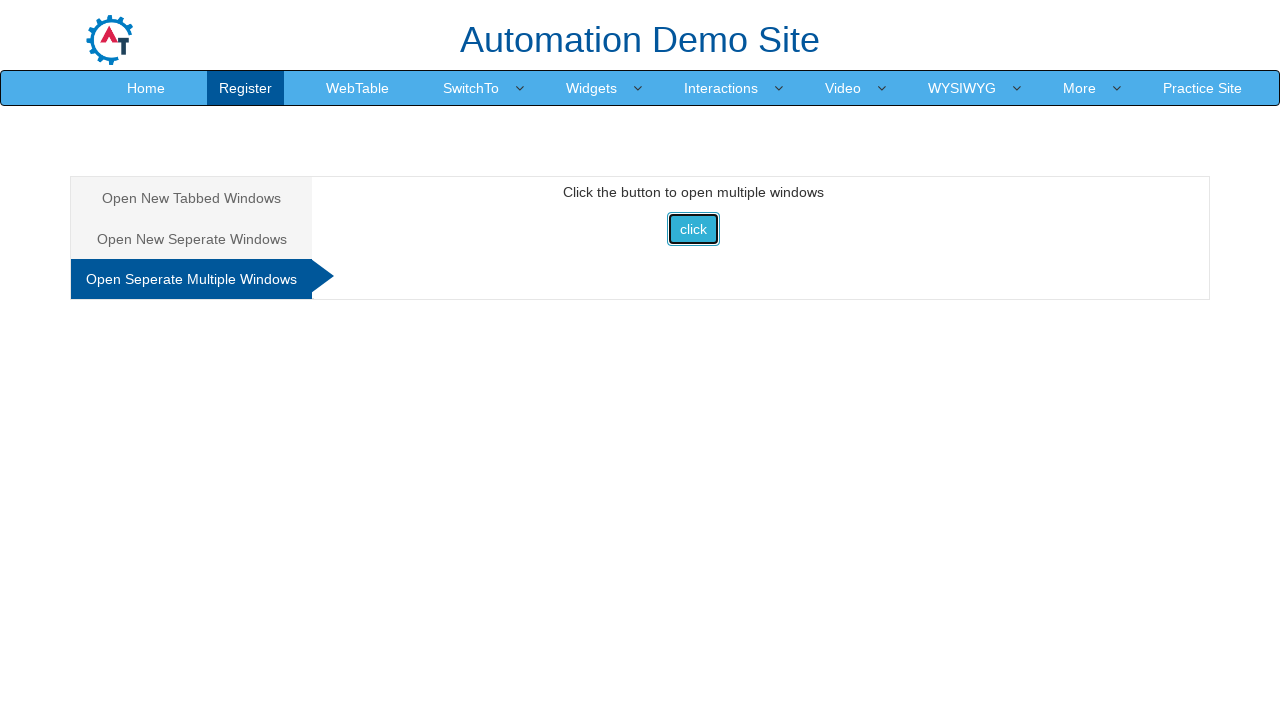

Retrieved all open browser windows/pages
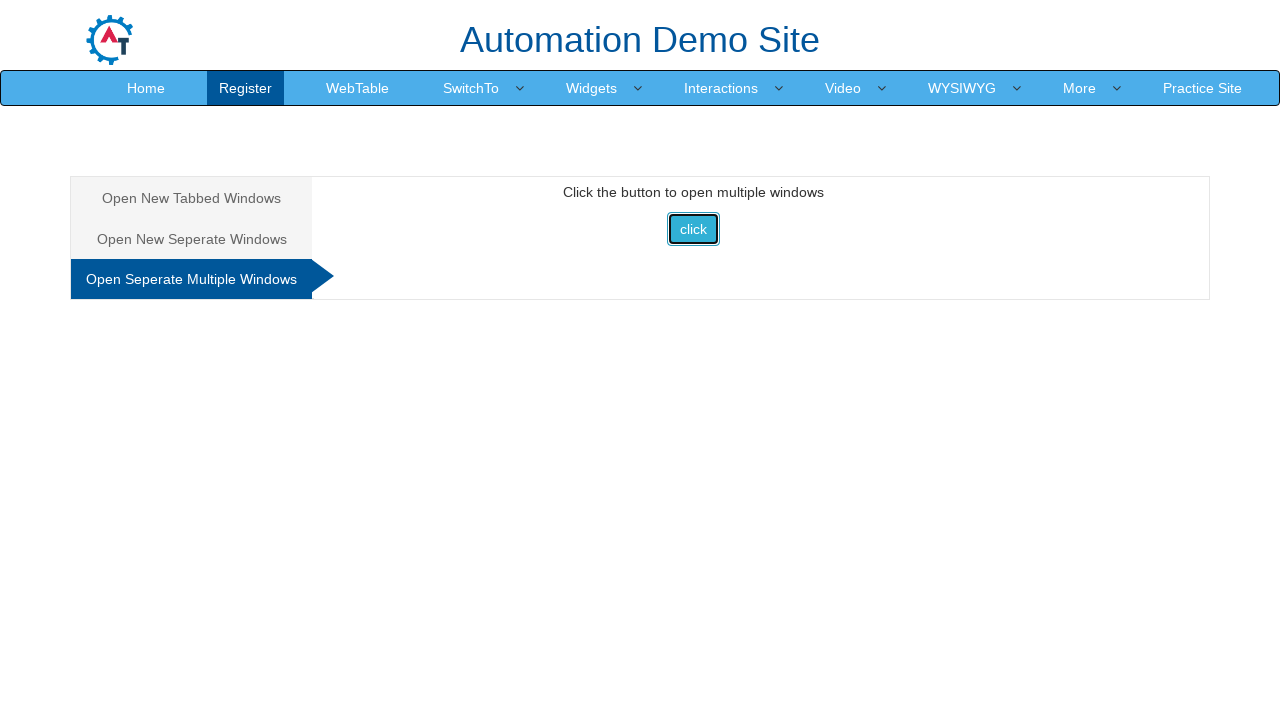

Closed additional browser window
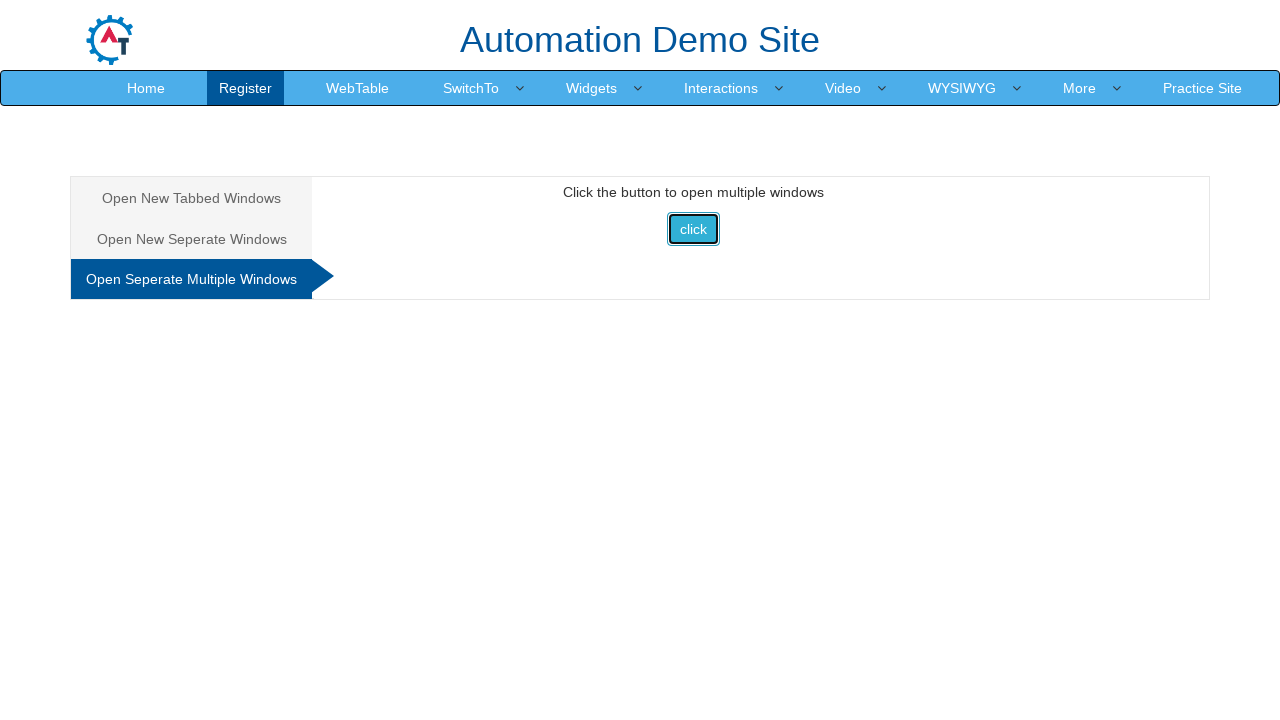

Closed additional browser window
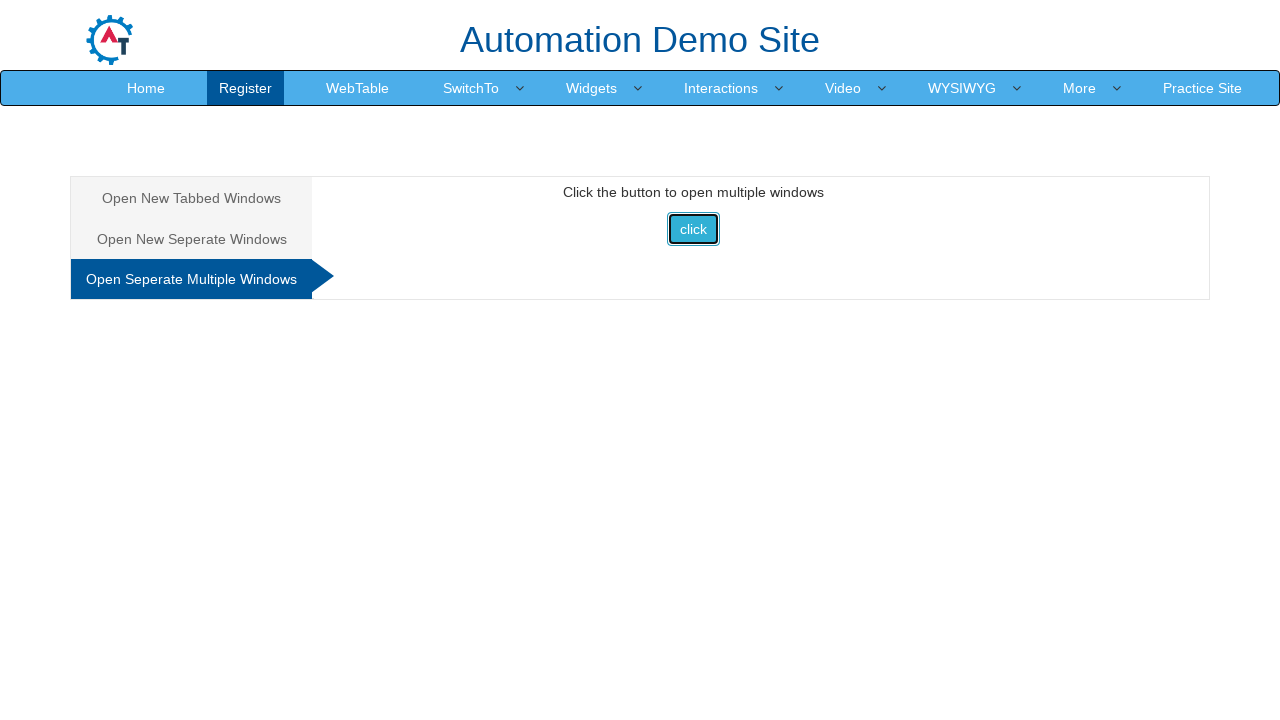

Closed additional browser window
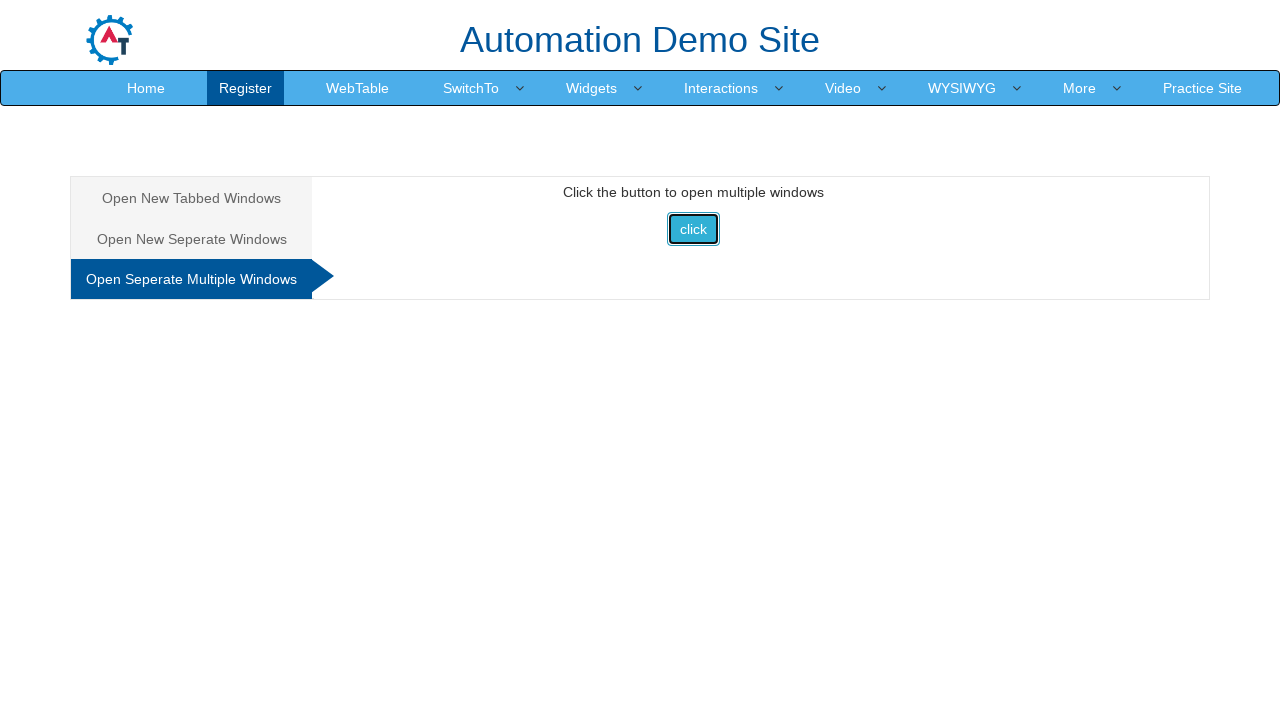

Closed additional browser window
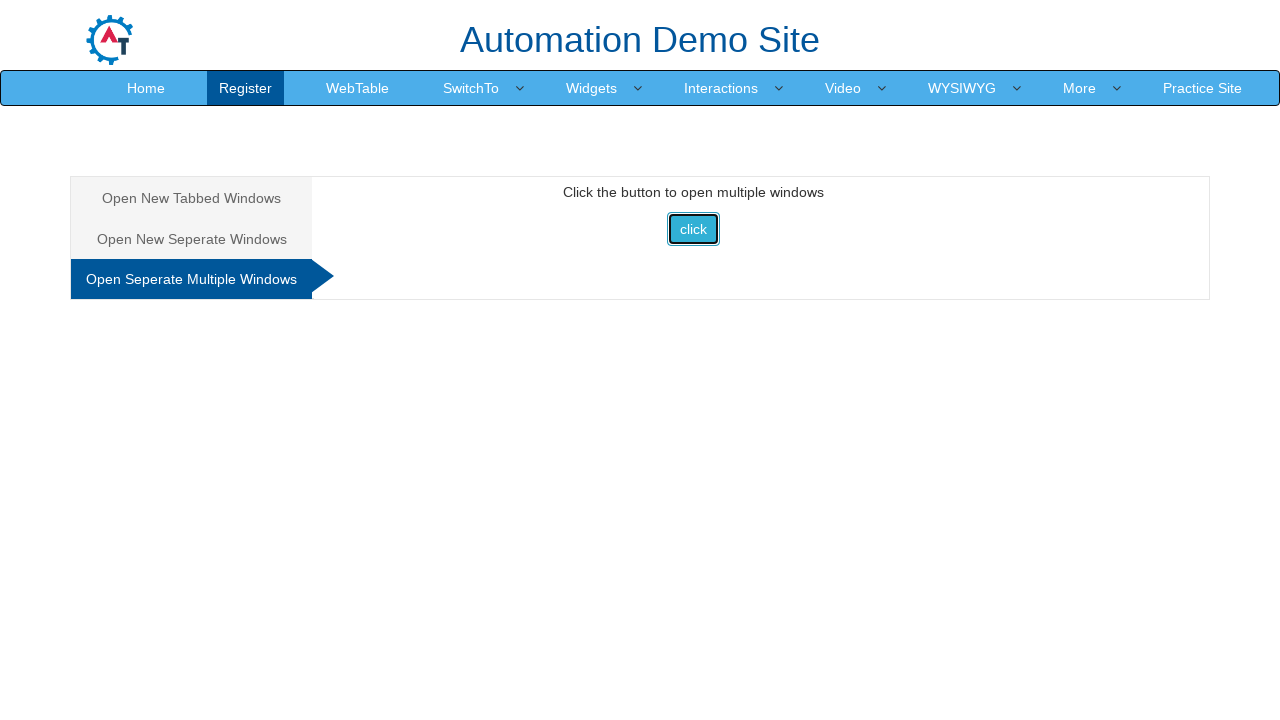

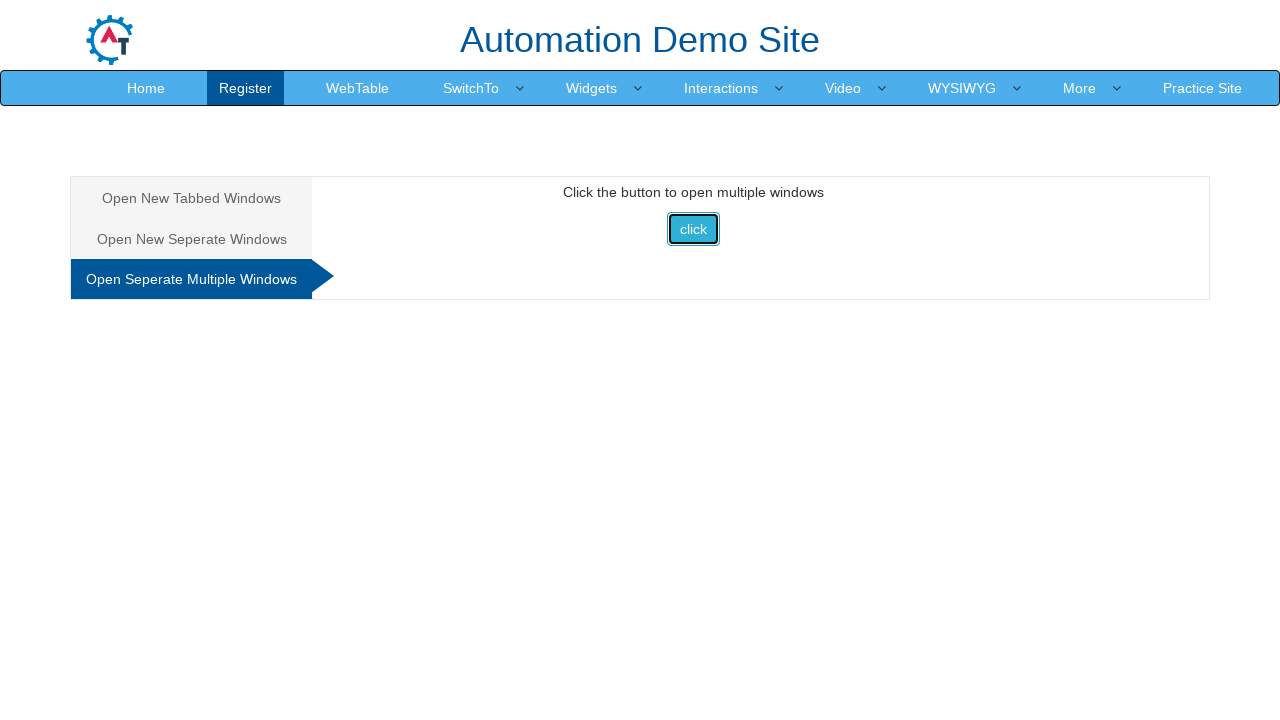